Tests alert prompt functionality by scrolling to the prompt button, clicking it, entering text into the prompt dialog, and accepting it

Starting URL: https://demoqa.com/alerts

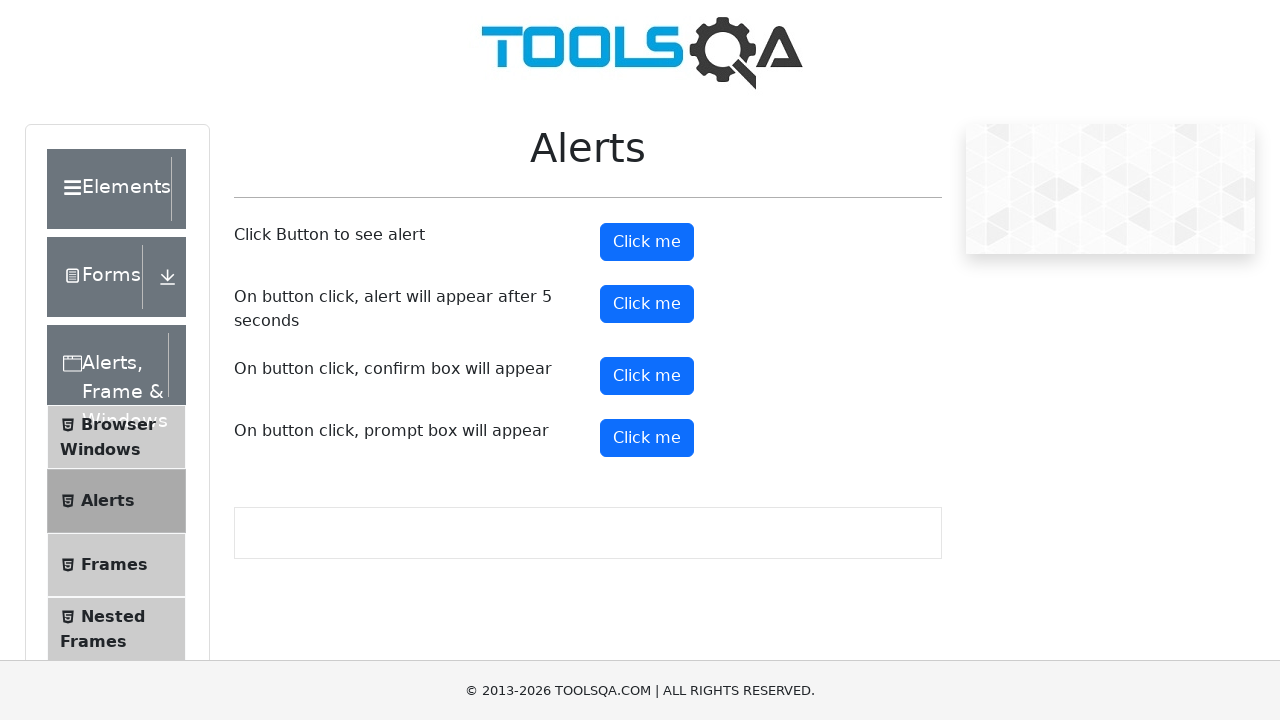

Scrolled to the prompt button in the alerts section
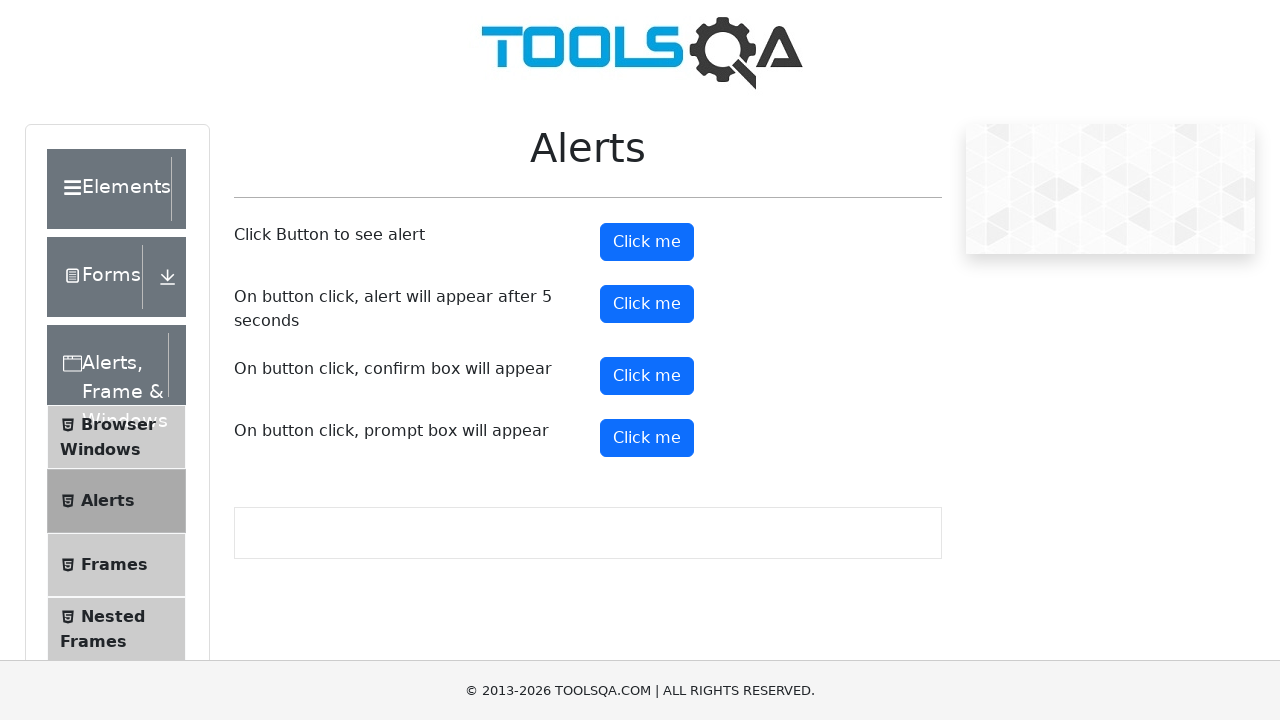

Clicked the prompt button to trigger the alert dialog at (647, 438) on #promtButton
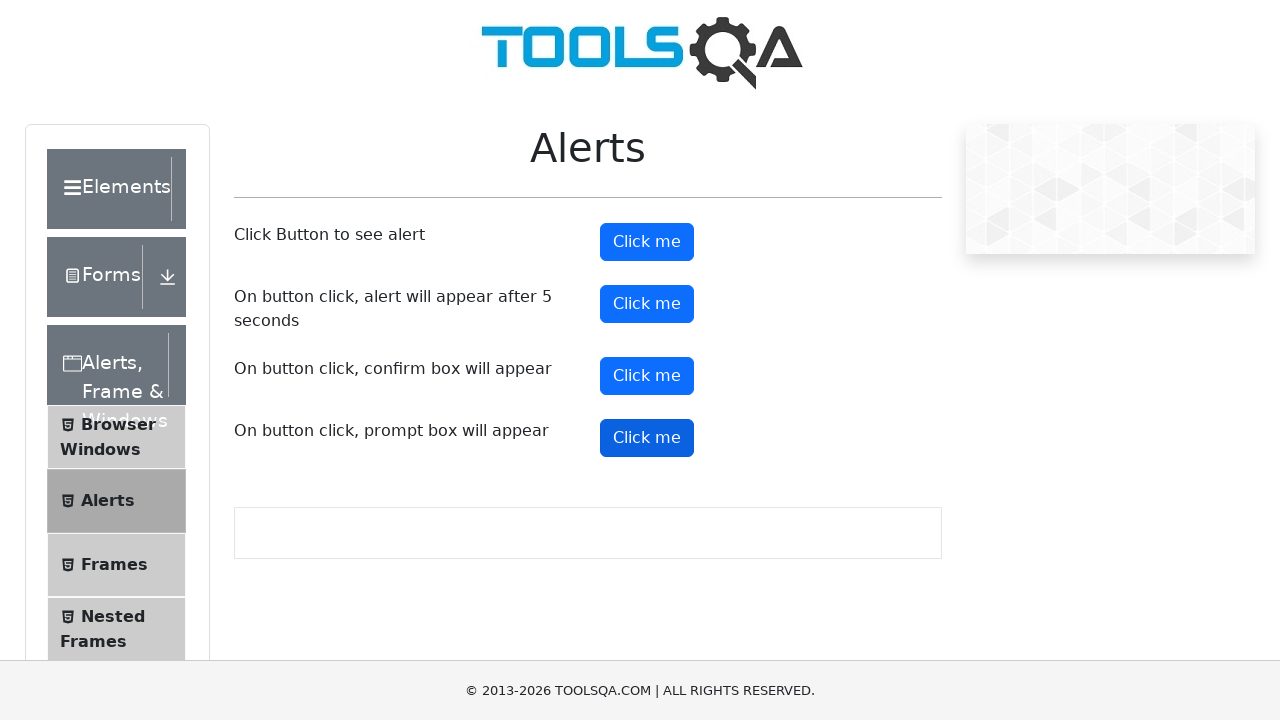

Accepted the prompt dialog with text 'kevin'
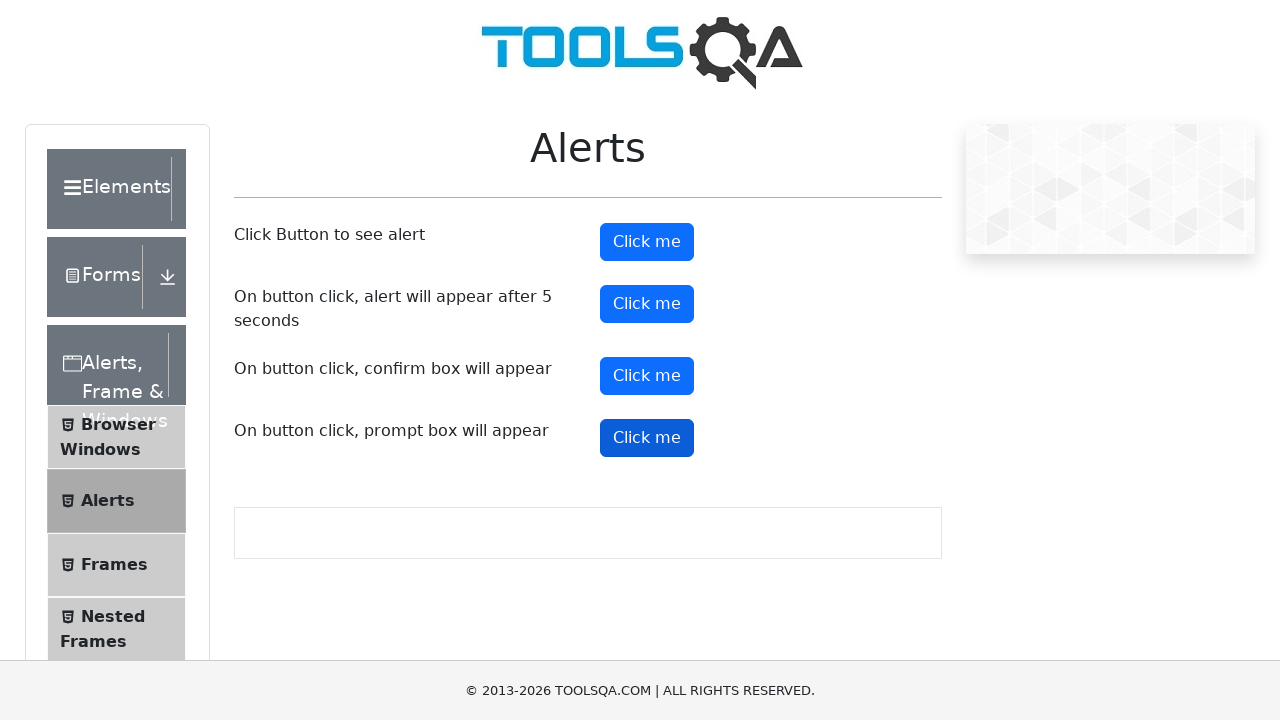

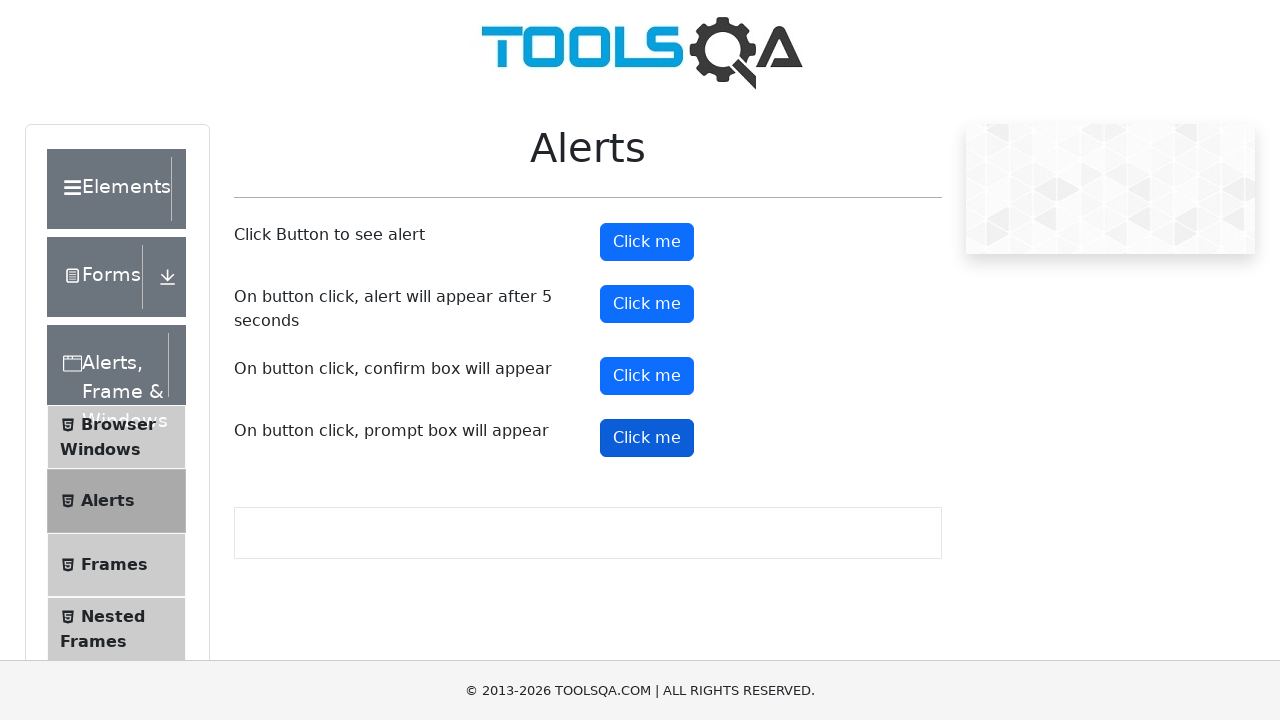